Verifies that clicking the Facebook button opens a popup to the Facebook page.

Starting URL: https://www.apollopharmacy.in/

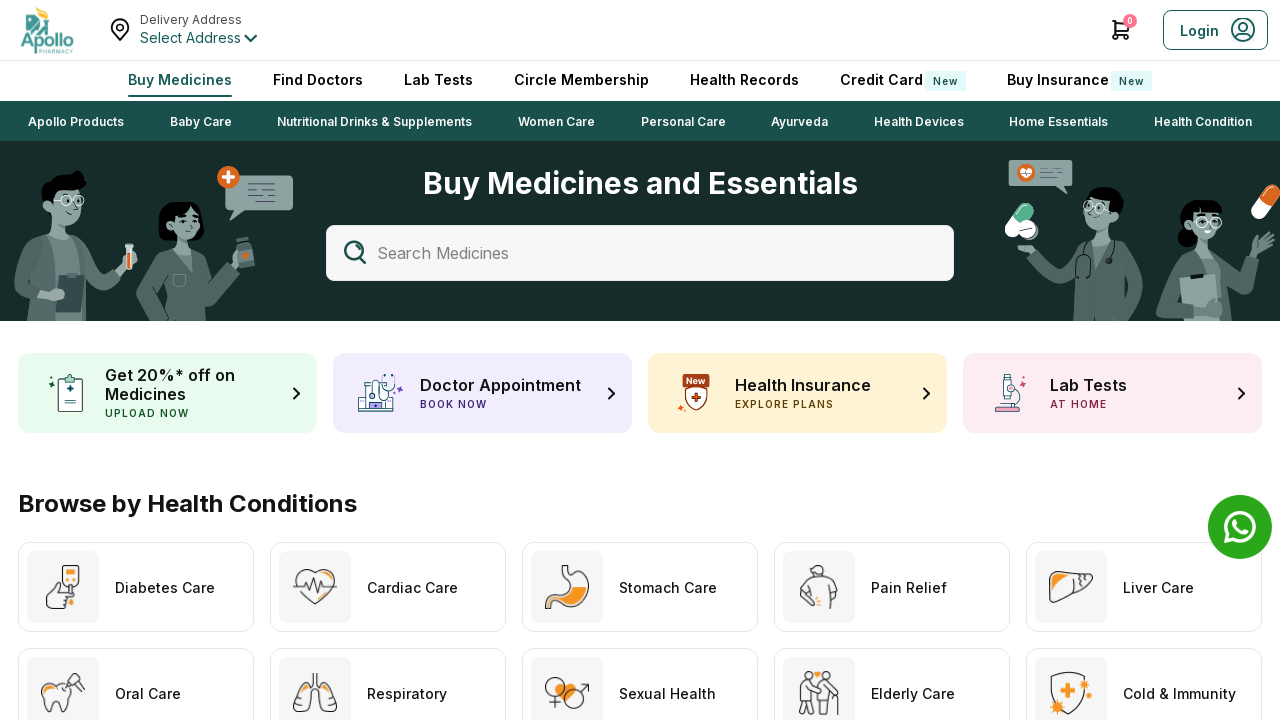

Clicked Facebook button and popup expected at (1050, 557) on internal:label="Facebook"i
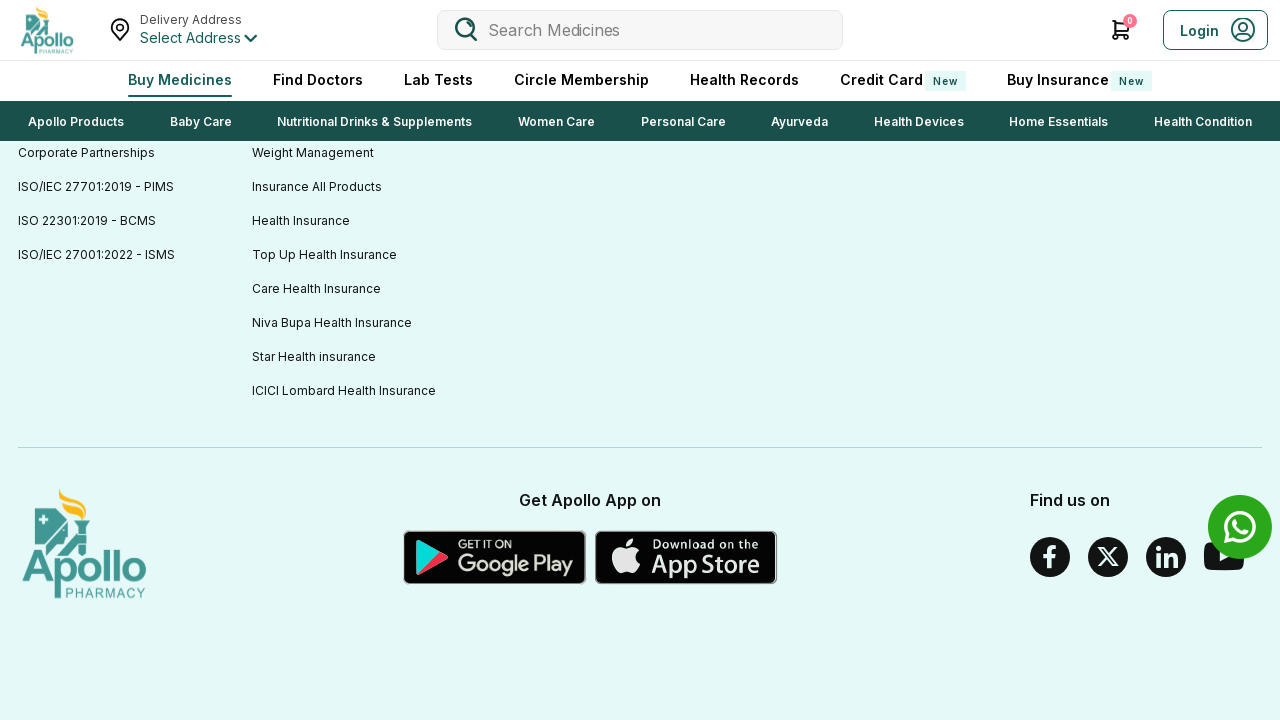

Facebook popup opened successfully
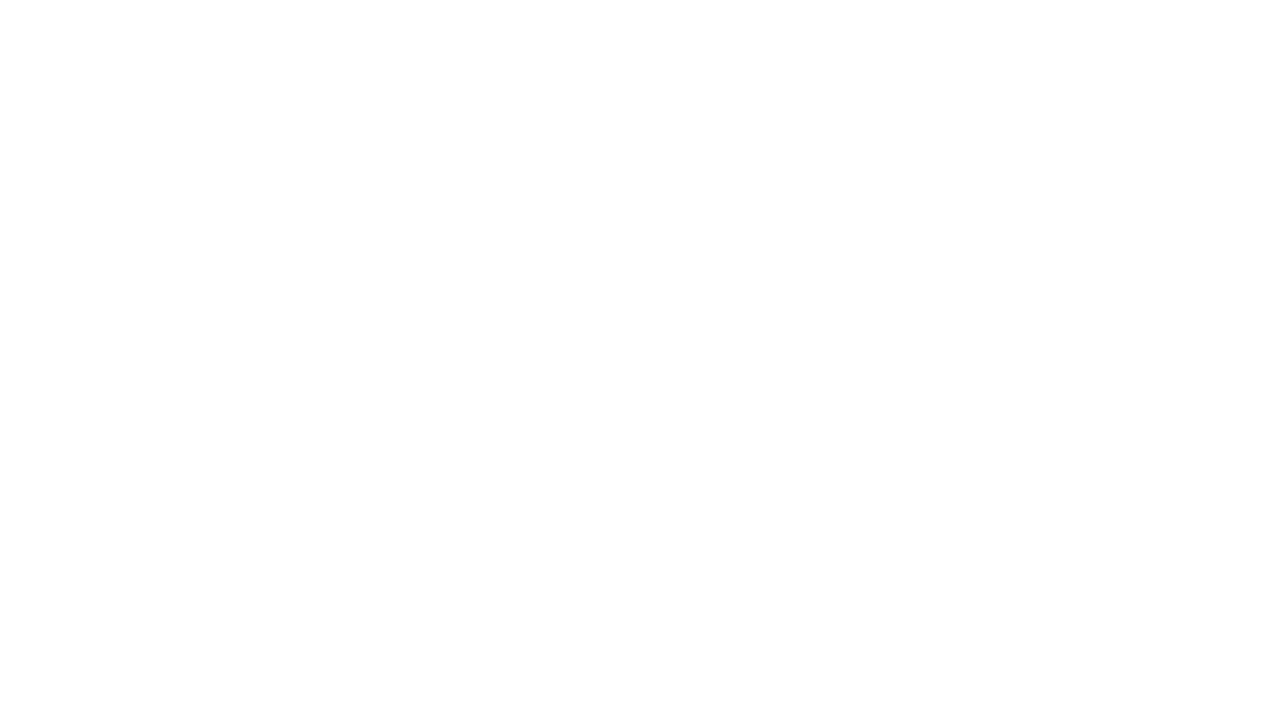

Facebook popup page loaded completely (networkidle)
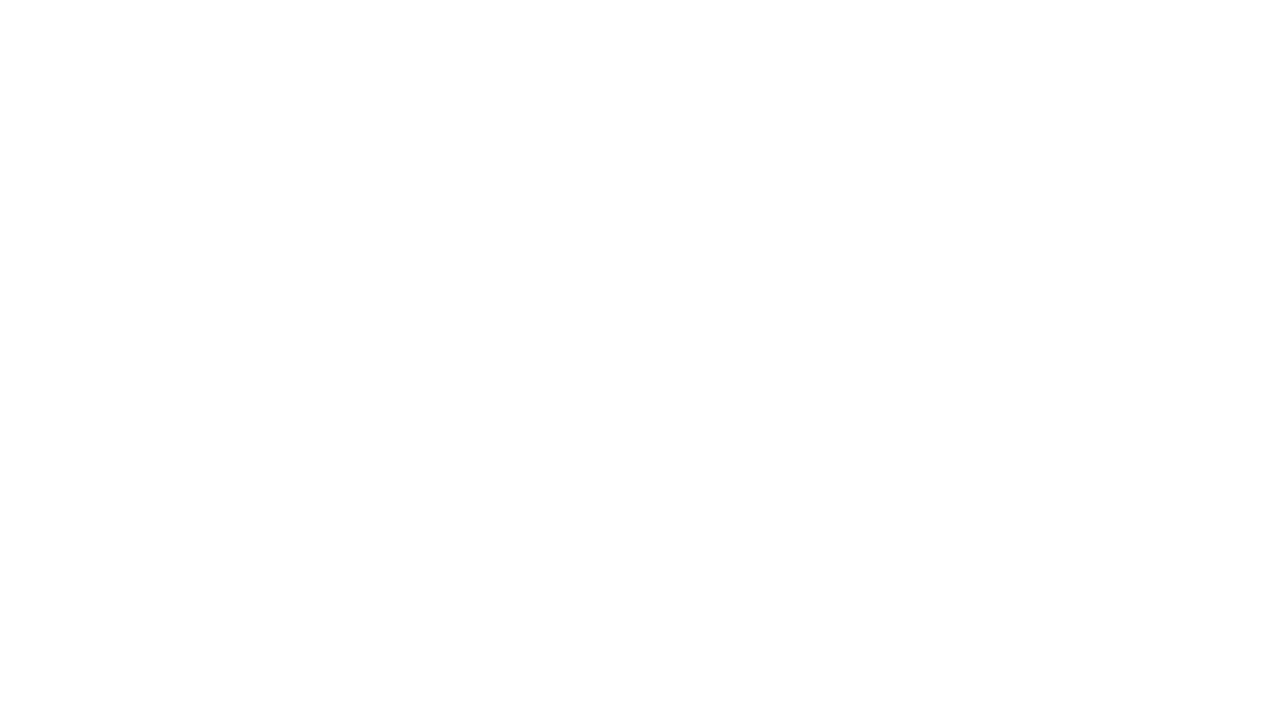

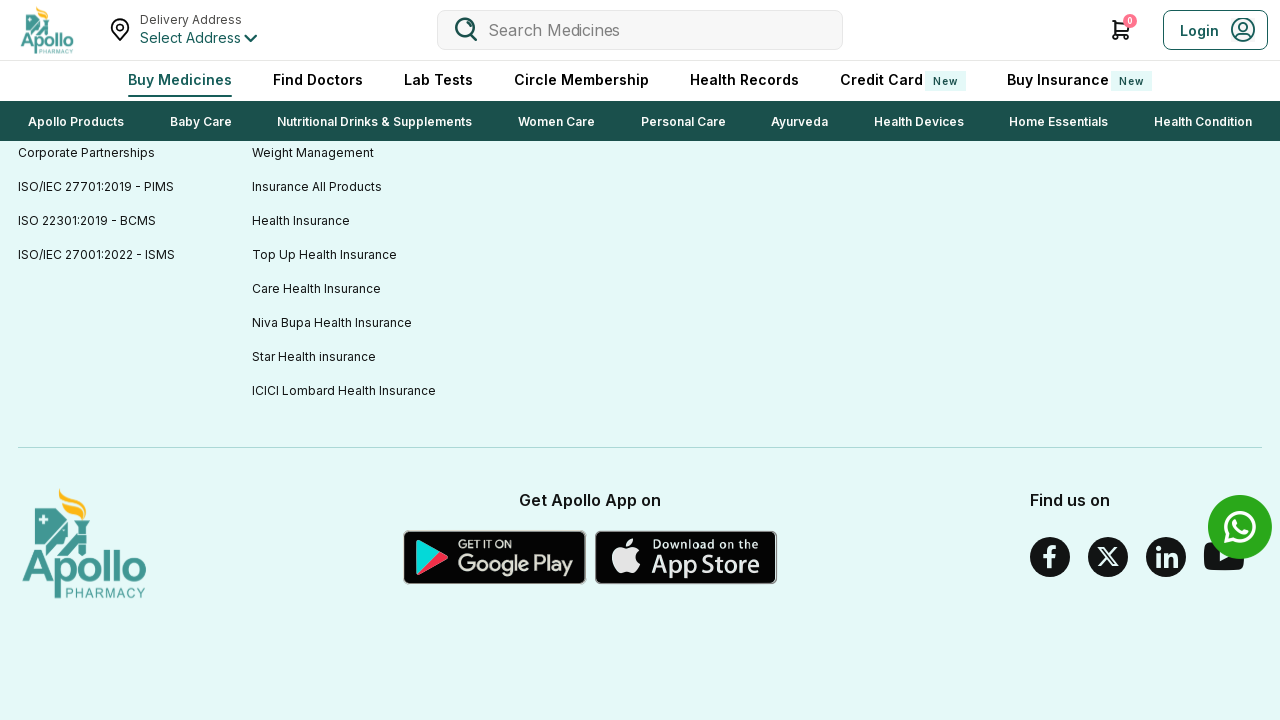